Navigates to the Kitapyurdu bookstore homepage and waits for the page to load

Starting URL: https://www.kitapyurdu.com/

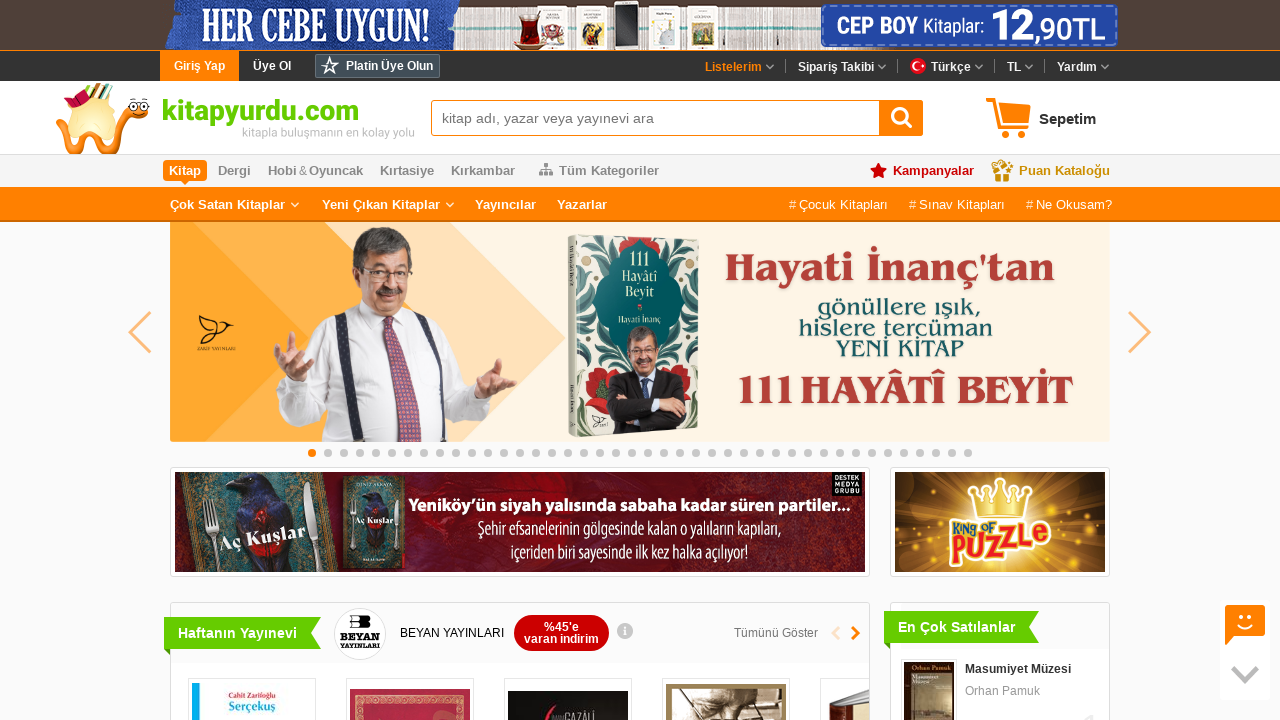

Navigated to Kitapyurdu bookstore homepage
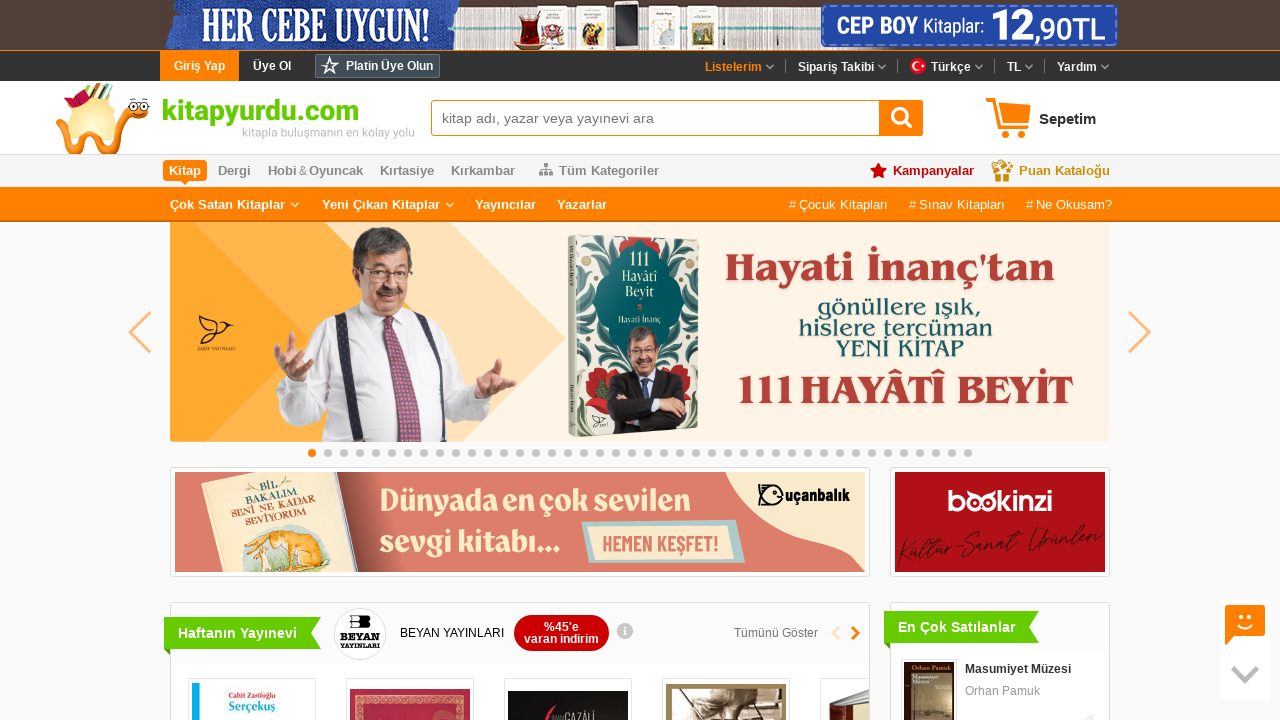

Waited for page DOM to finish loading
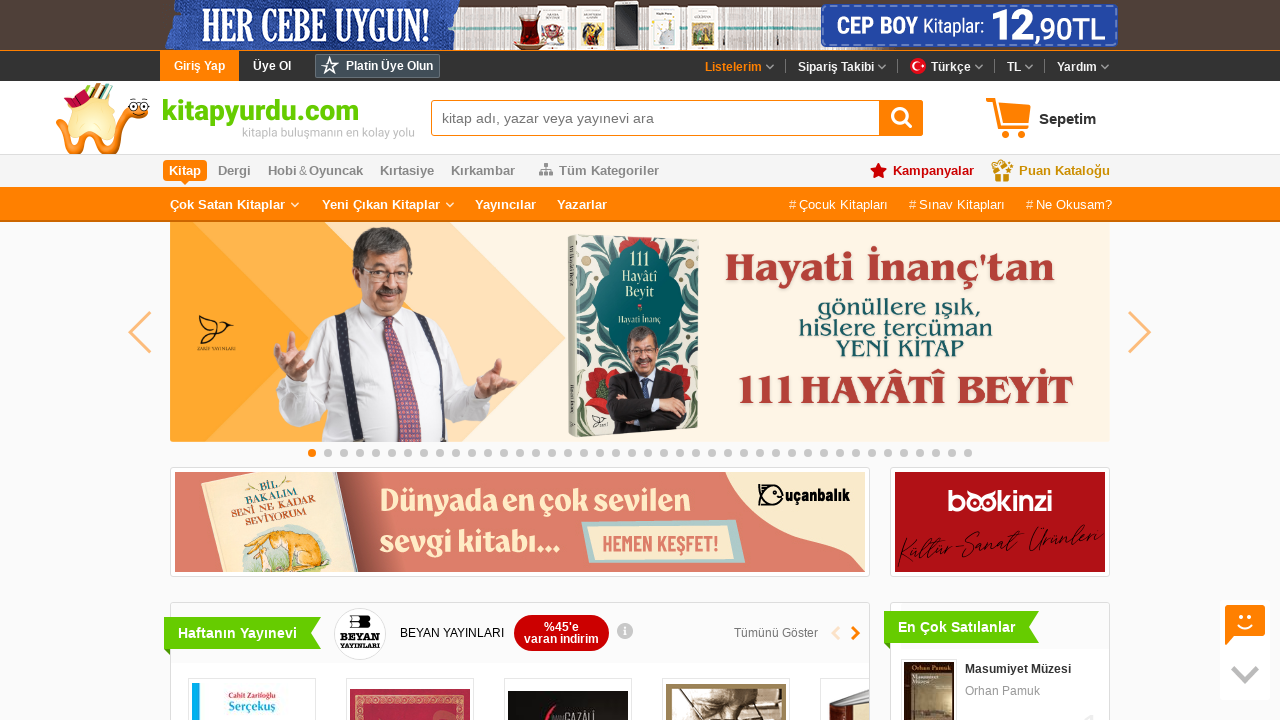

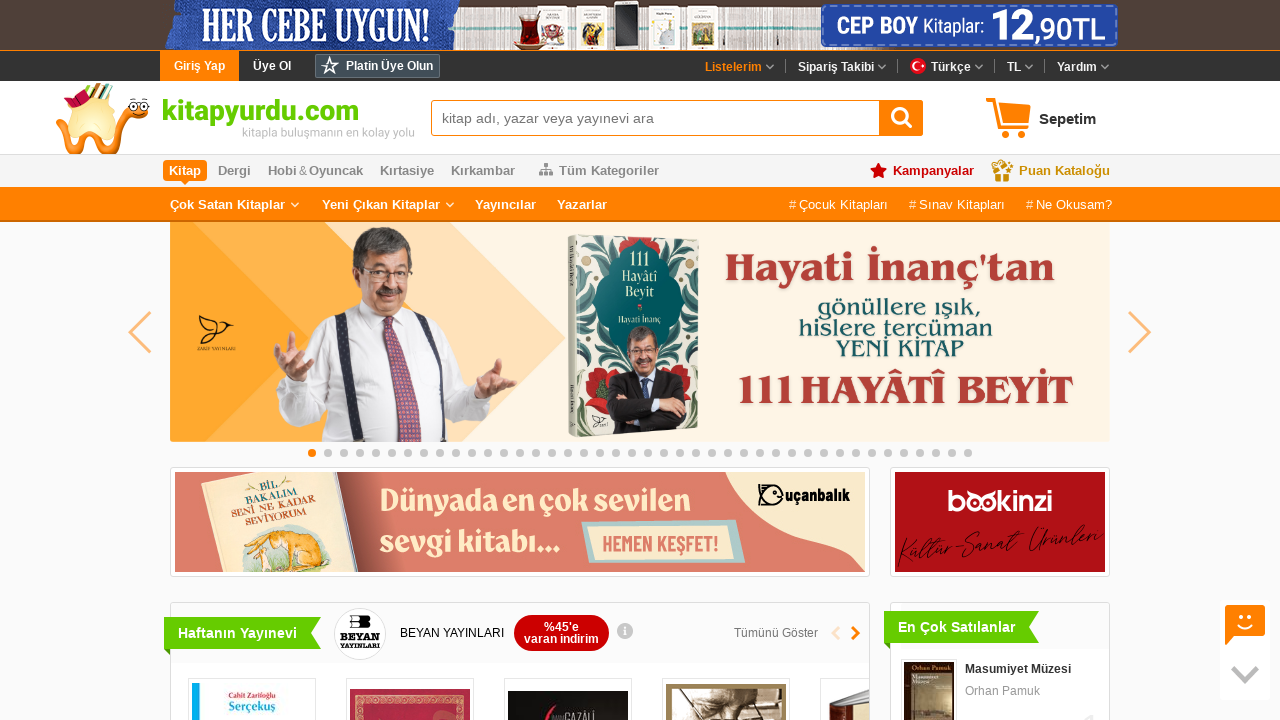